Tests that the Feed-A-Cat page has a feed button available

Starting URL: https://cs1632.appspot.com/

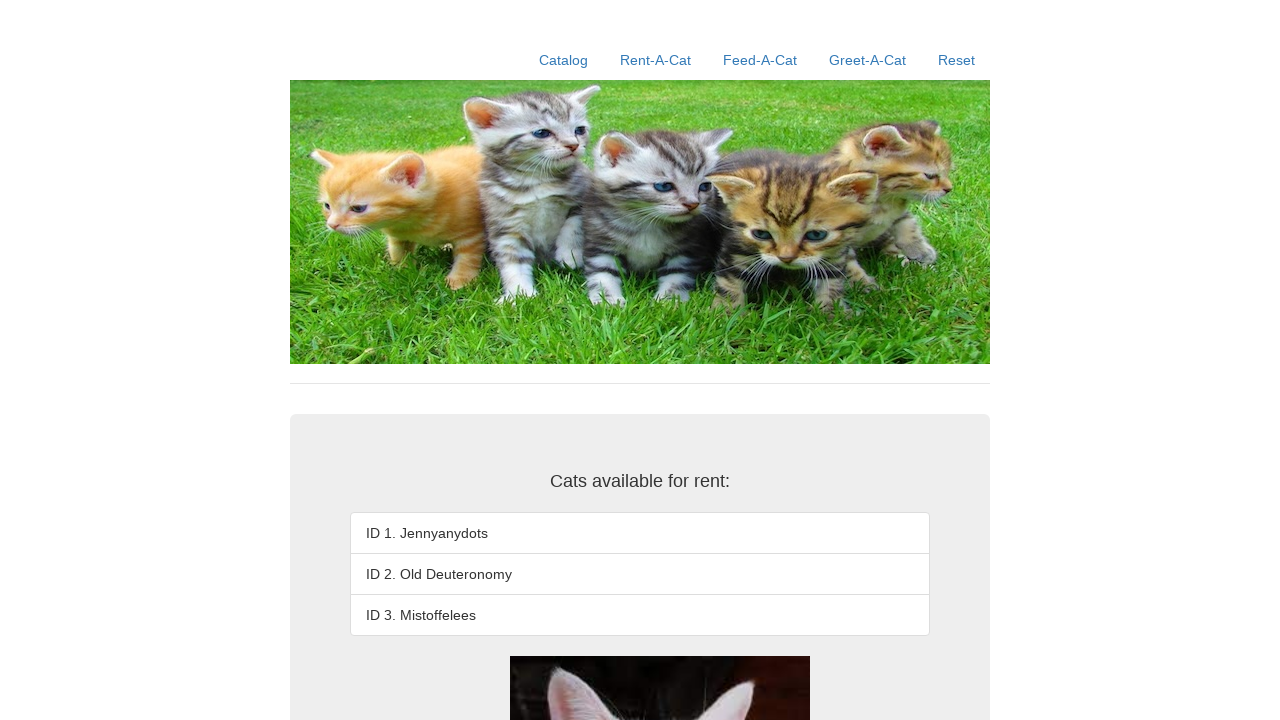

Clicked on Feed-A-Cat link at (760, 60) on a:text('Feed-A-Cat')
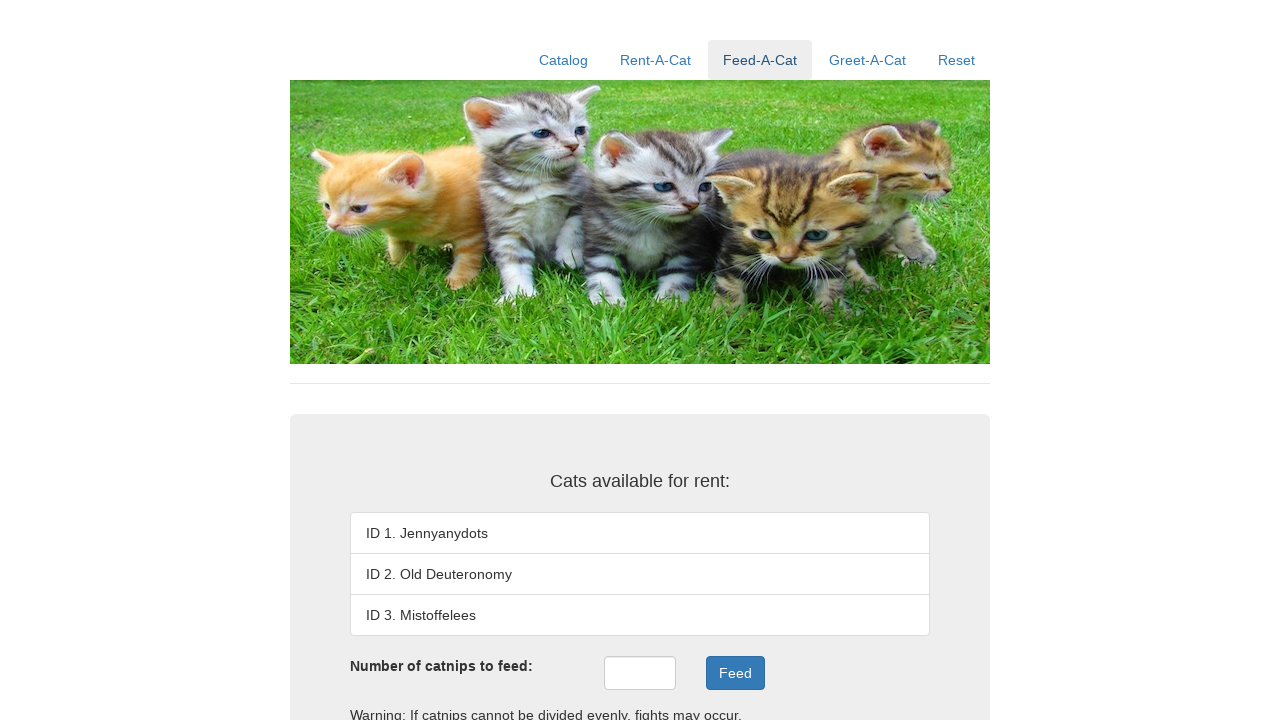

Feed button loaded on Feed-A-Cat page
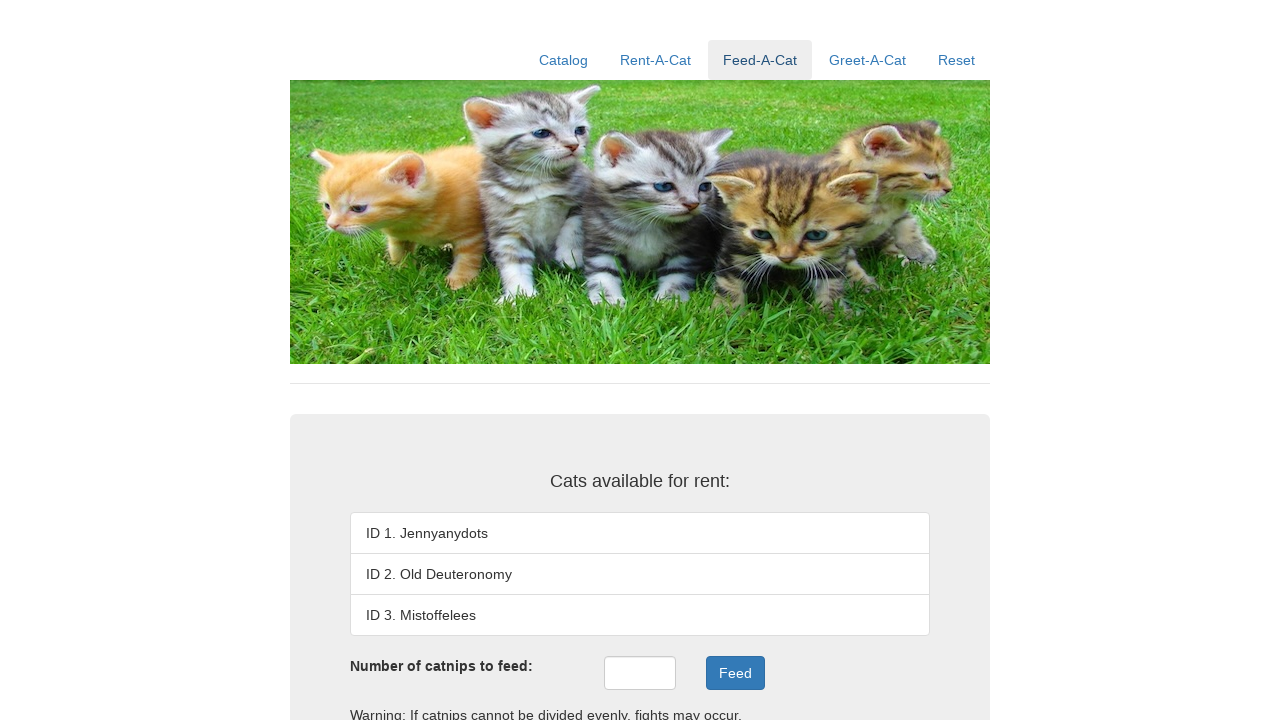

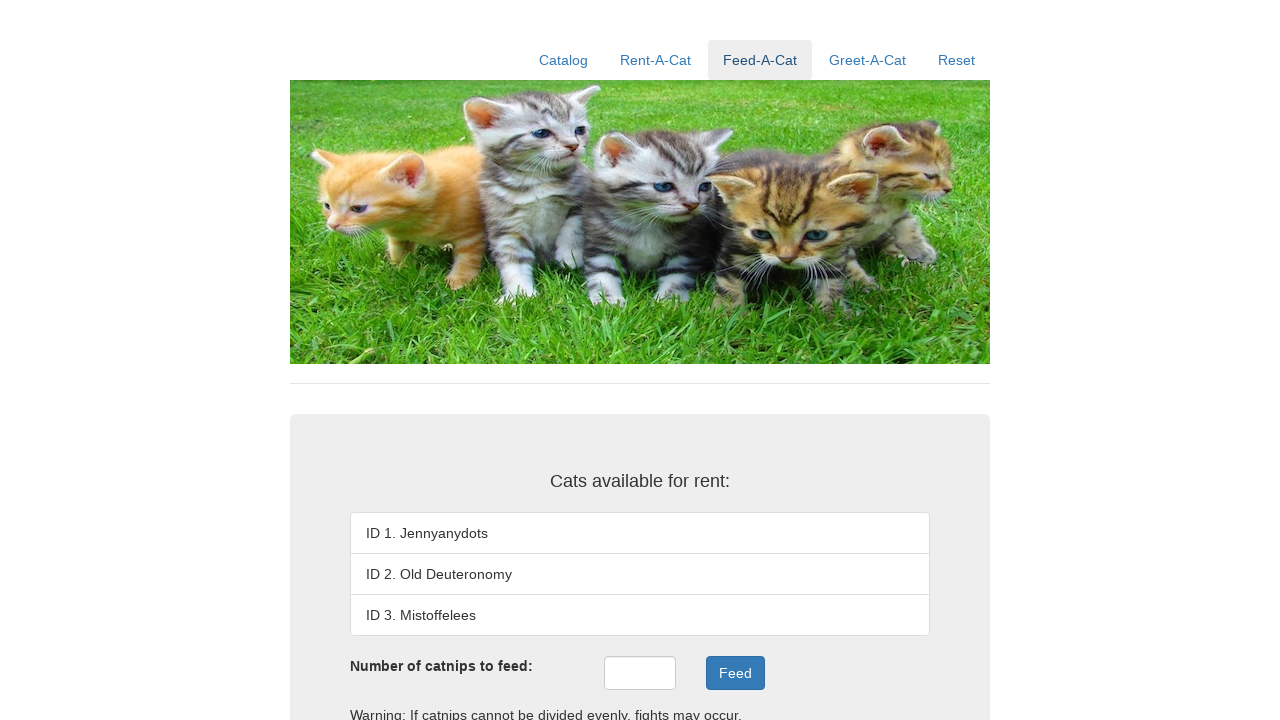